Navigates to TechPro Education homepage with no additional actions beyond page load

Starting URL: https://www.techproeducation.com

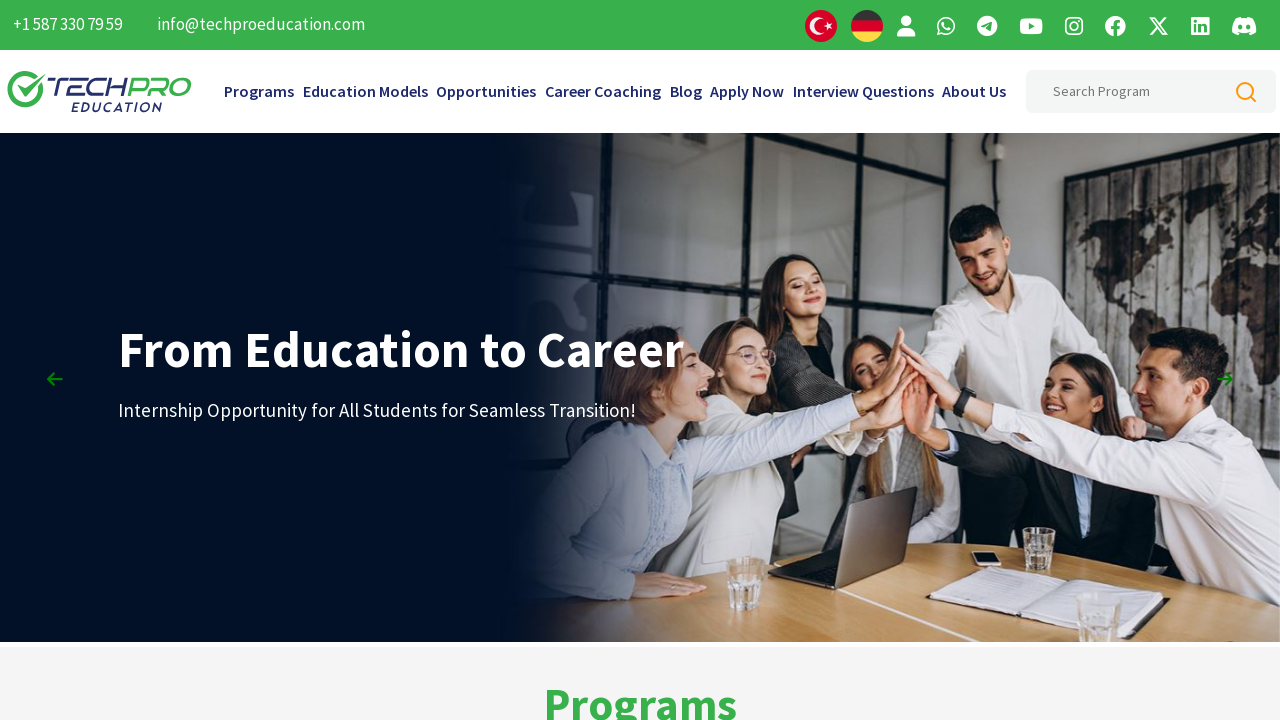

Navigated to TechPro Education homepage
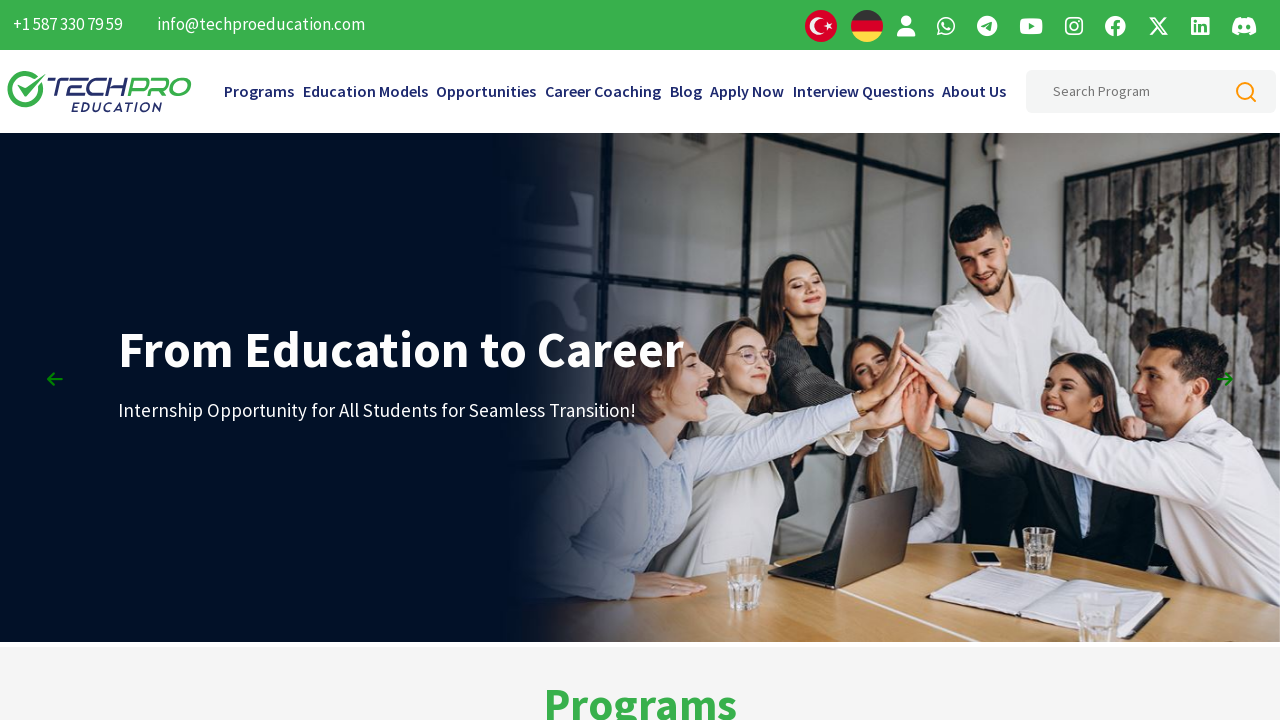

Page loaded - domcontentloaded state reached
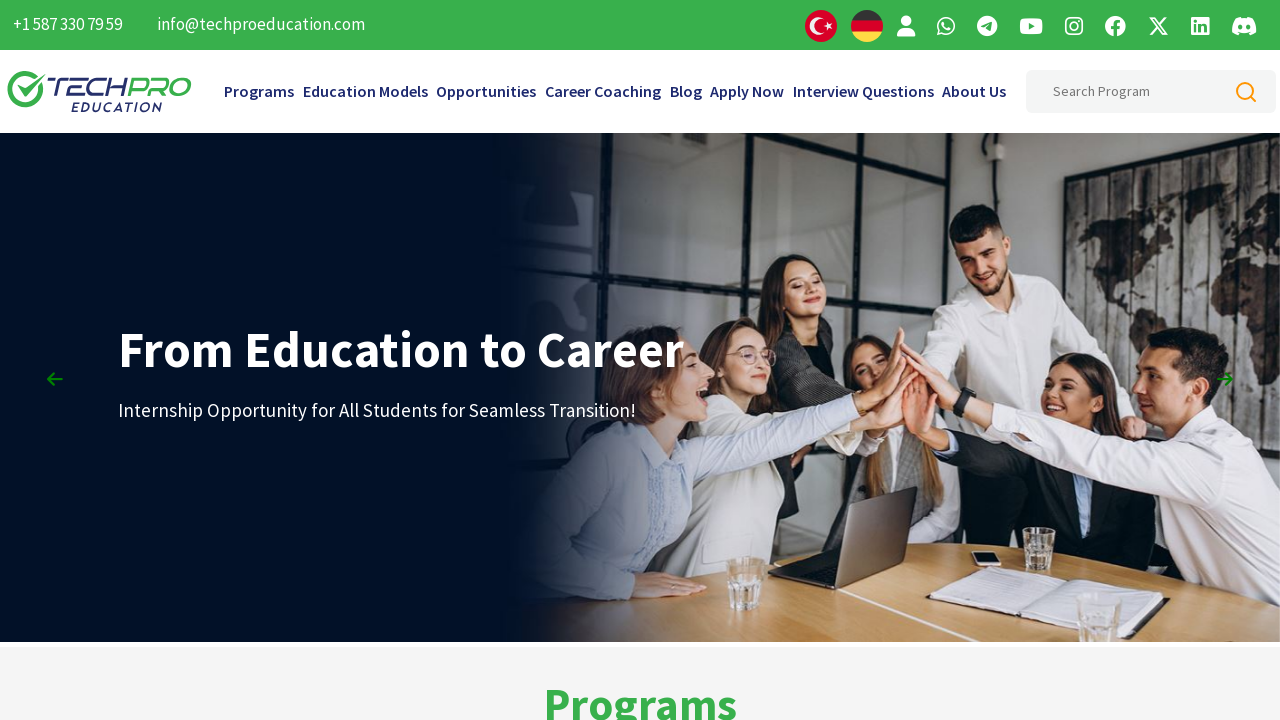

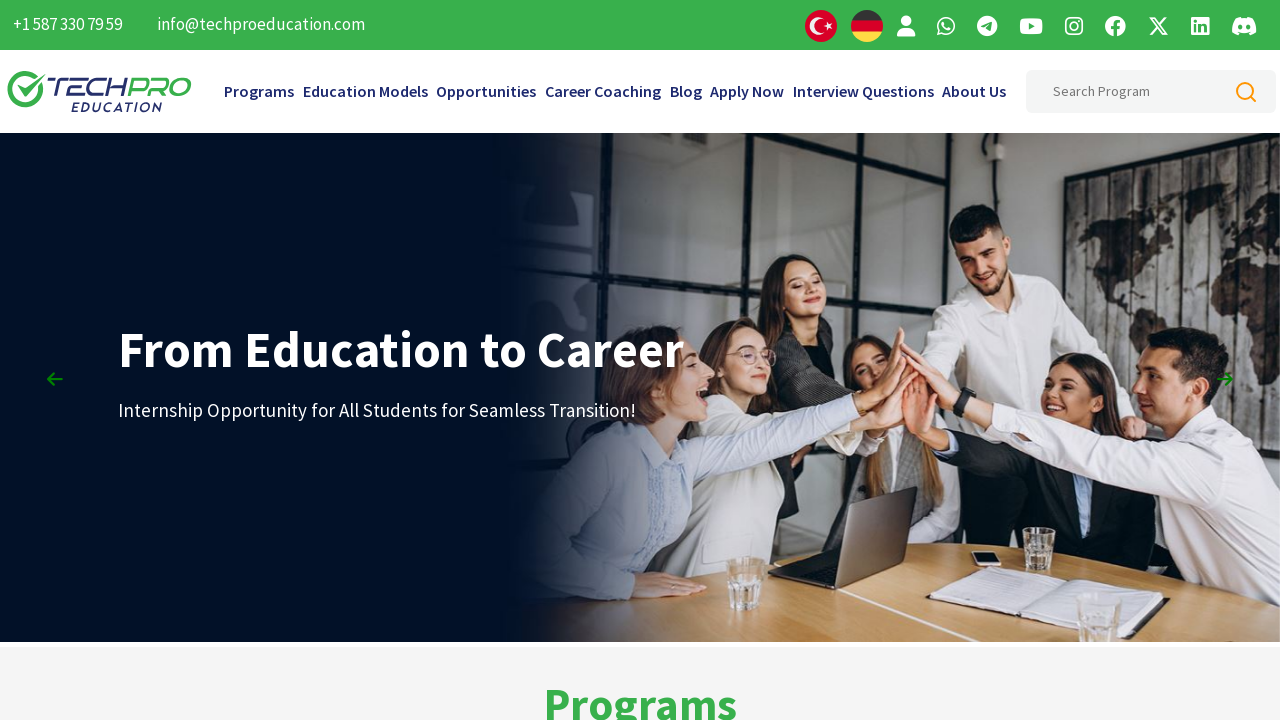